Tests prompt dialog interaction by triggering the prompt, entering text, and accepting it

Starting URL: https://v1.training-support.net/selenium/javascript-alerts

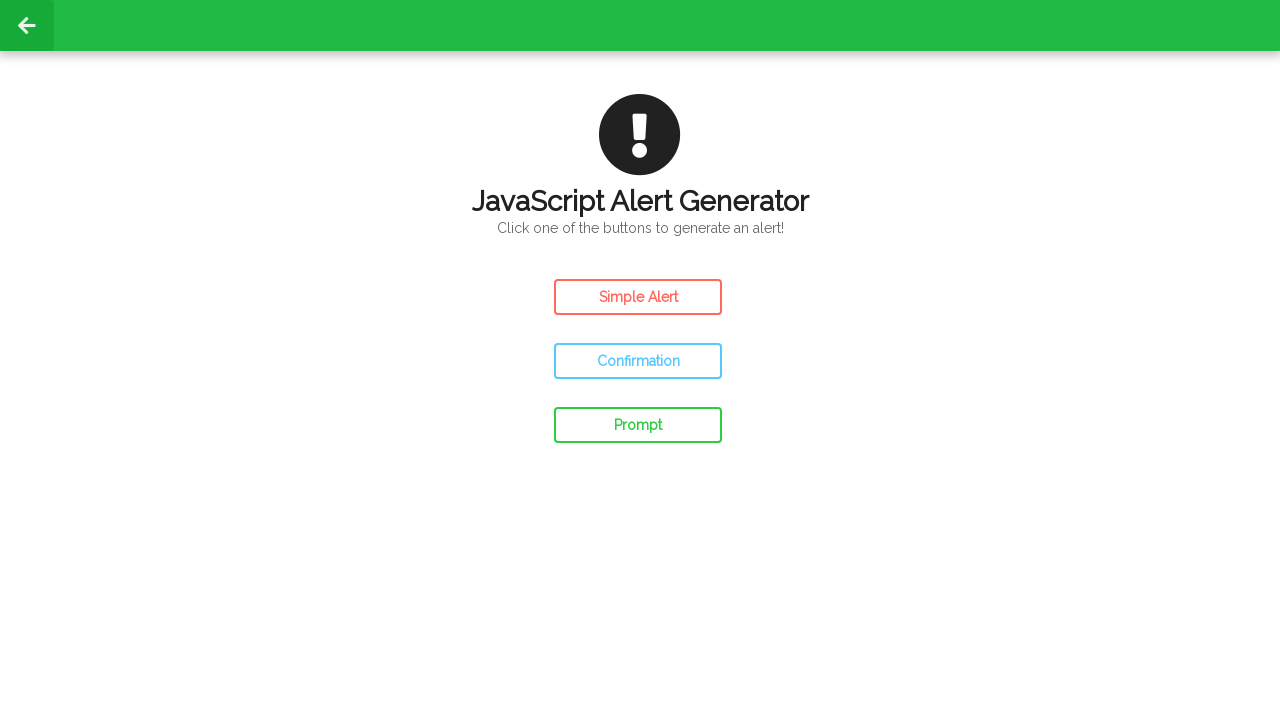

Set up dialog handler to accept prompt with text 'HI'
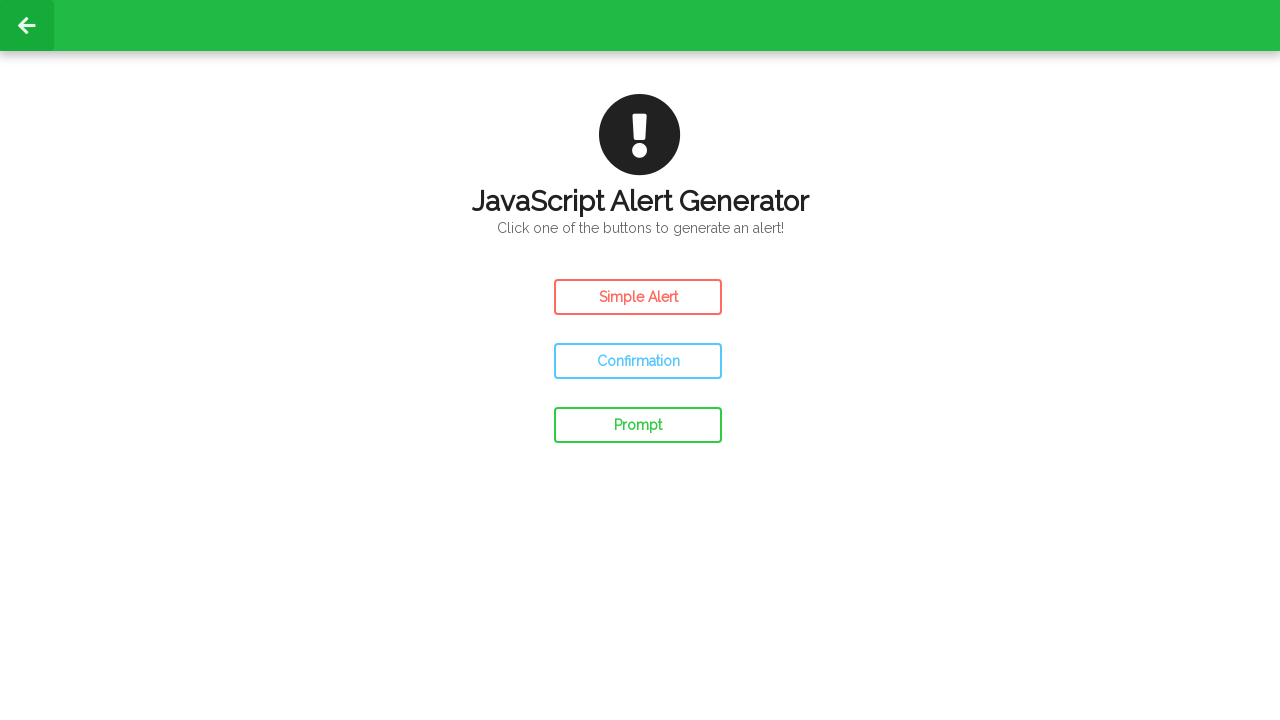

Clicked prompt button to trigger prompt dialog at (638, 425) on #prompt
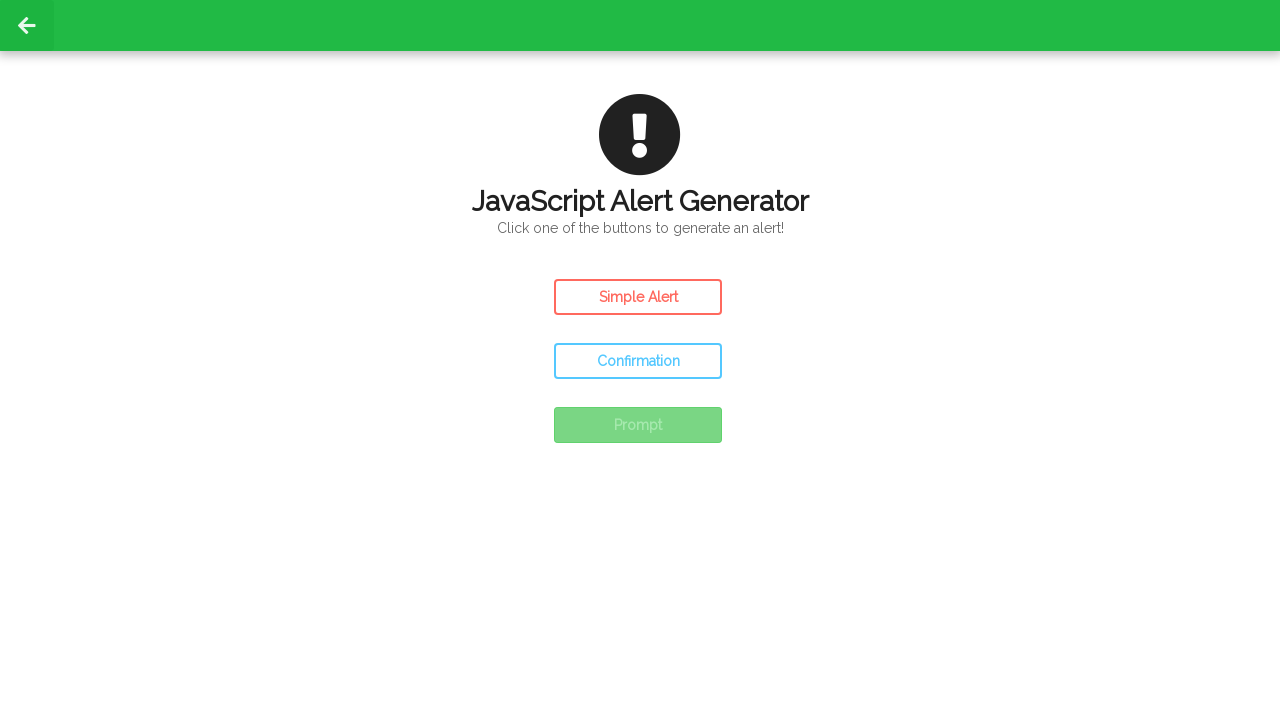

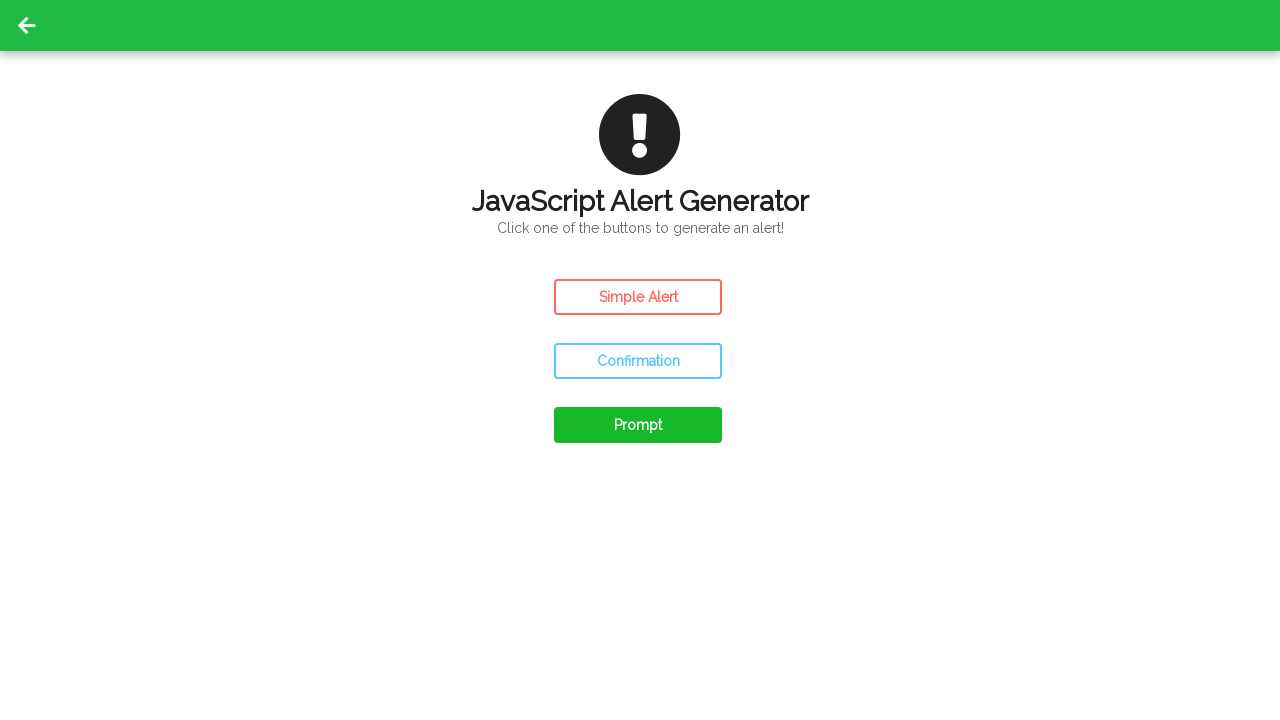